Tests the todo list by clicking a checkbox to mark a todo item as completed

Starting URL: https://angularjs.org

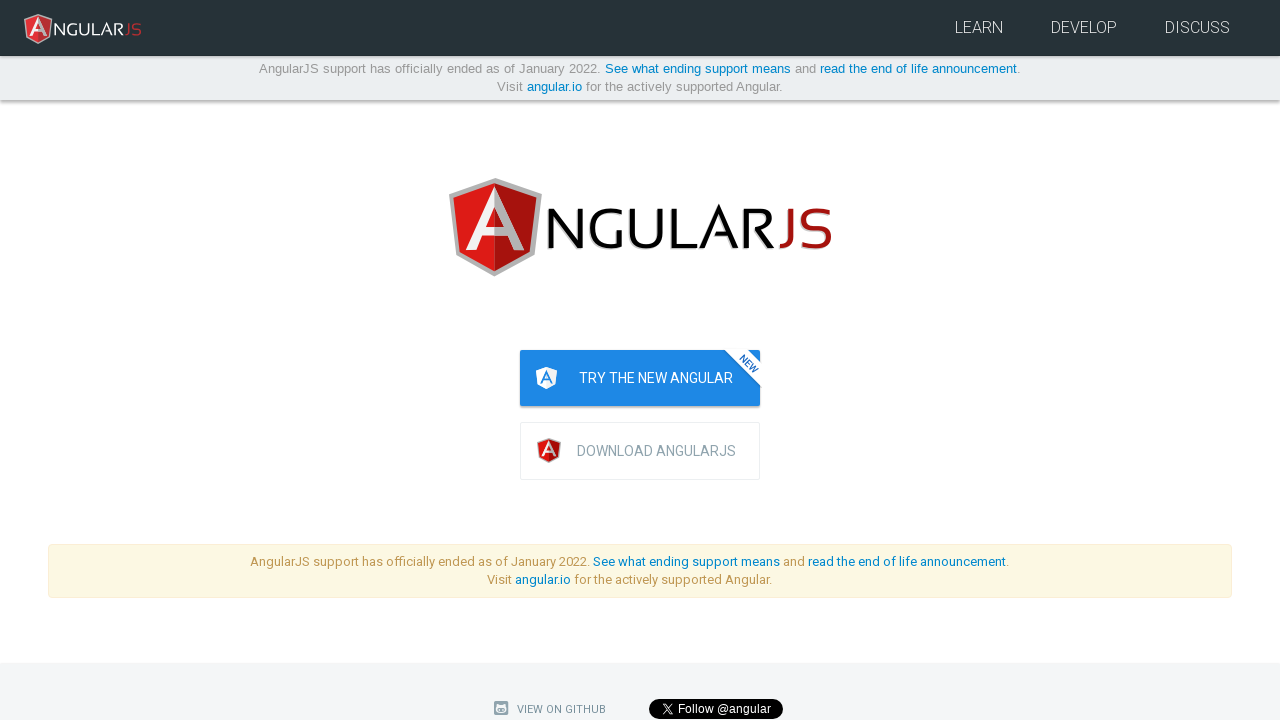

Clicked checkbox on second todo item at (836, 360) on [ng-controller="TodoListController as todoList"] ul > li:nth-child(2) input
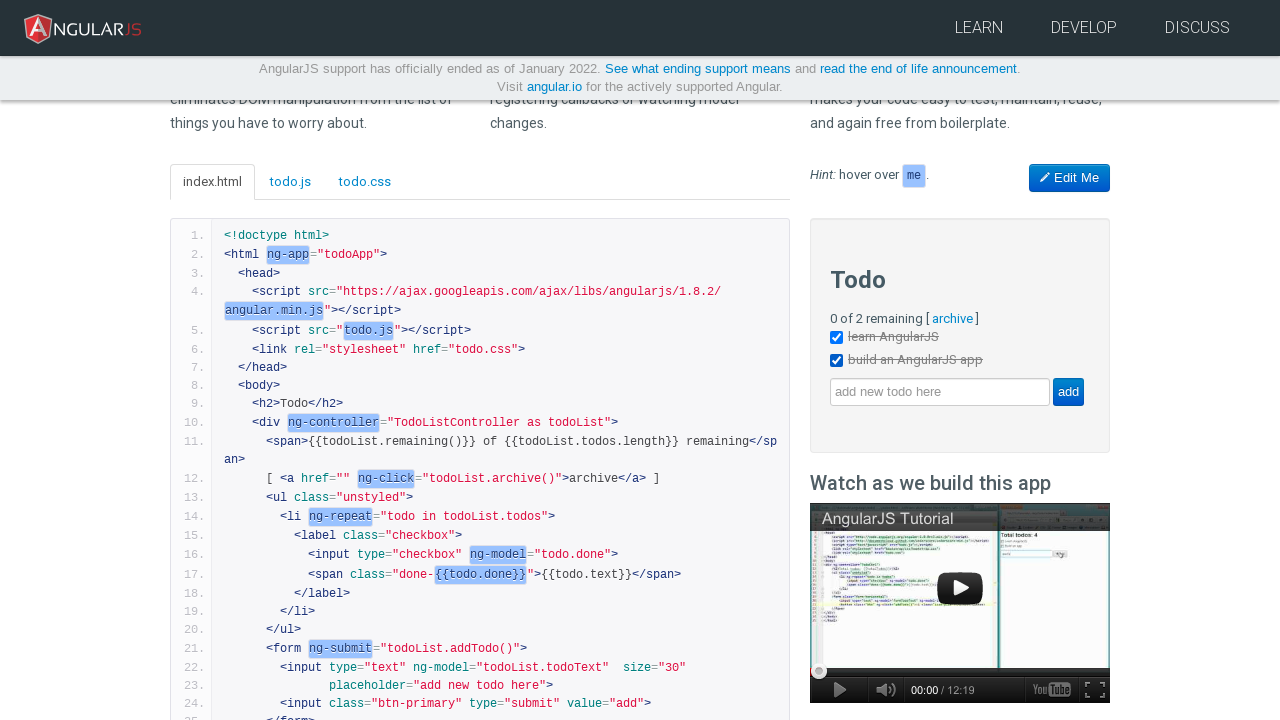

Verified second todo item checkbox is checked
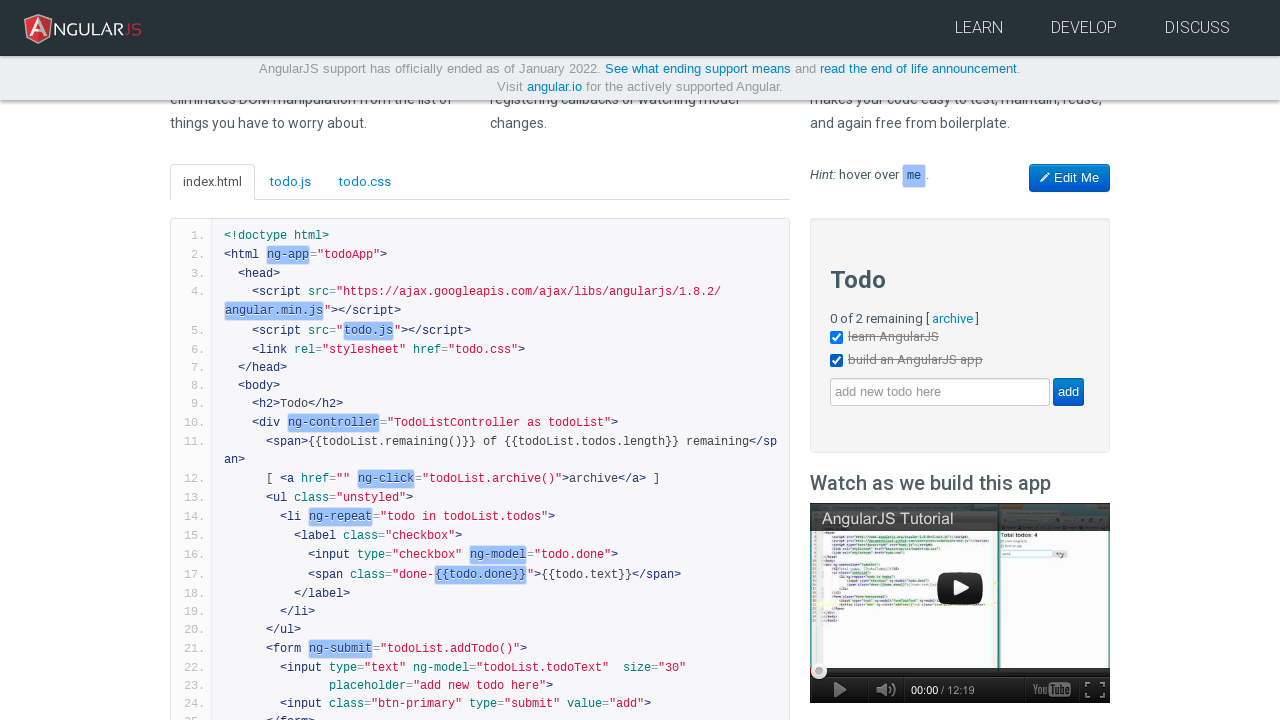

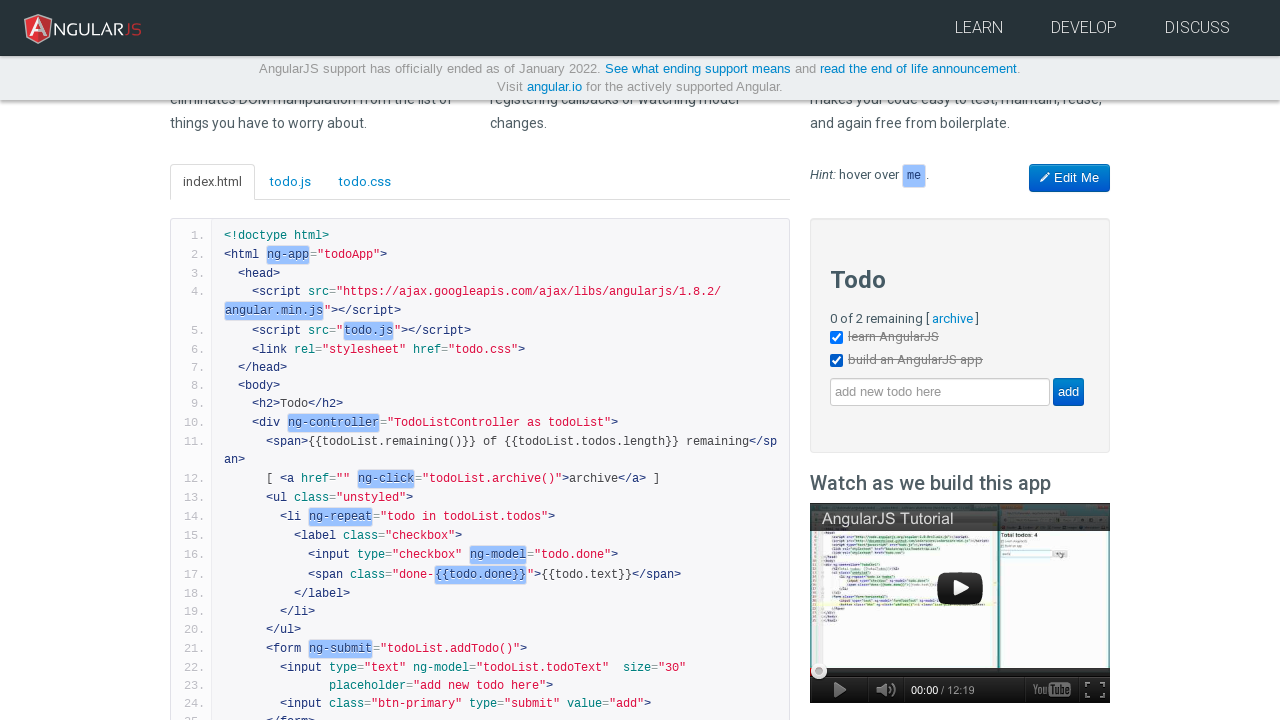